Tests browser navigation methods by navigating between two websites using forward and back buttons

Starting URL: https://www.testotomasyonu.com

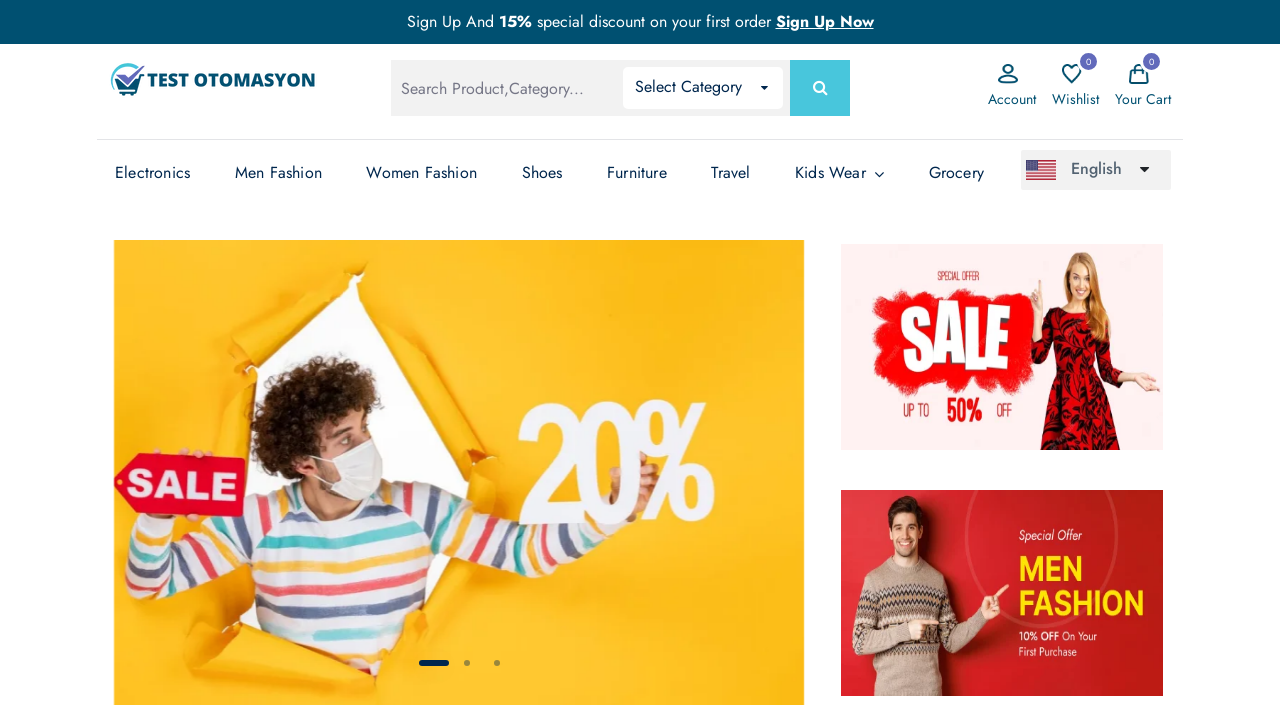

Navigated to https://www.wisequarter.com
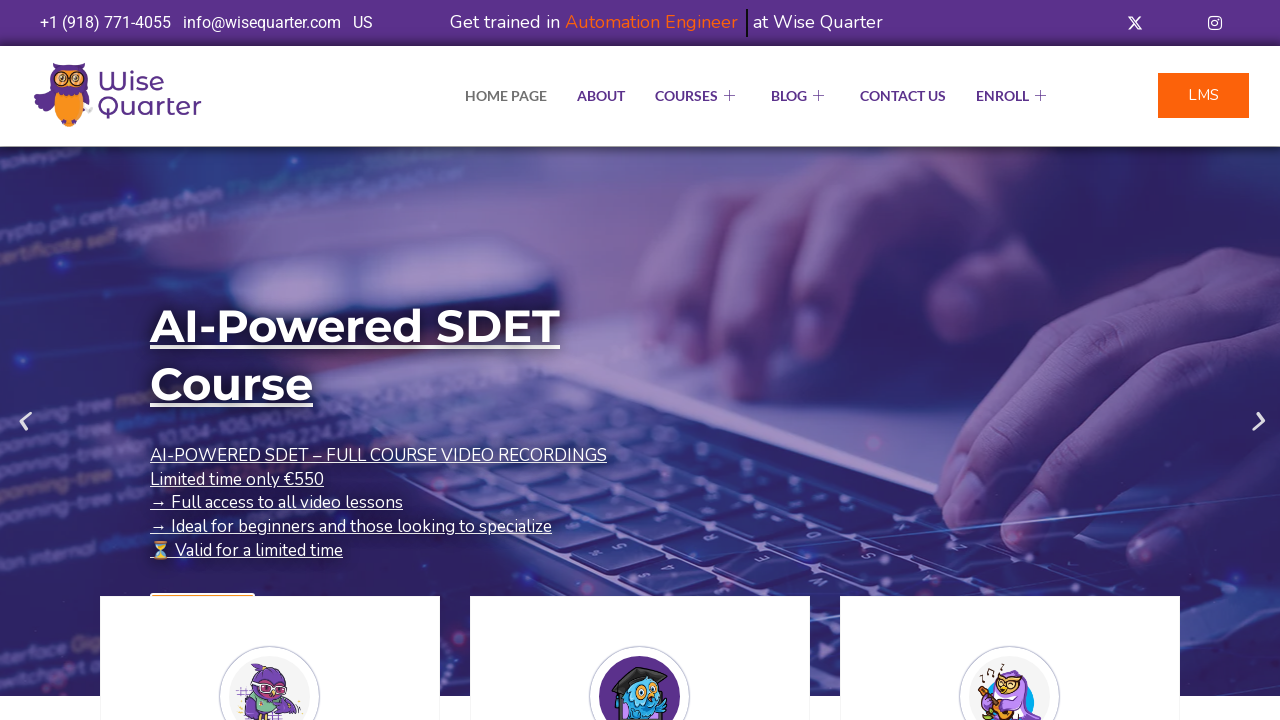

Navigated back to testotomasyonu using back button
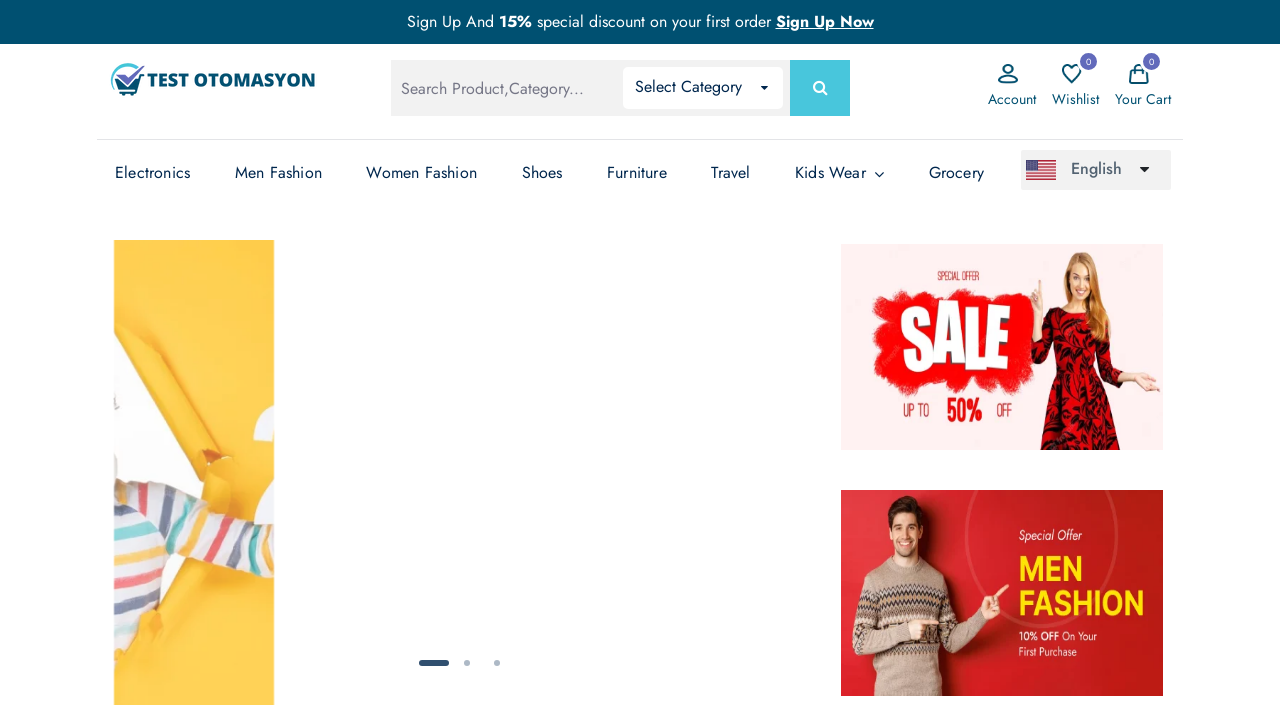

Navigated forward to wisequarter using forward button
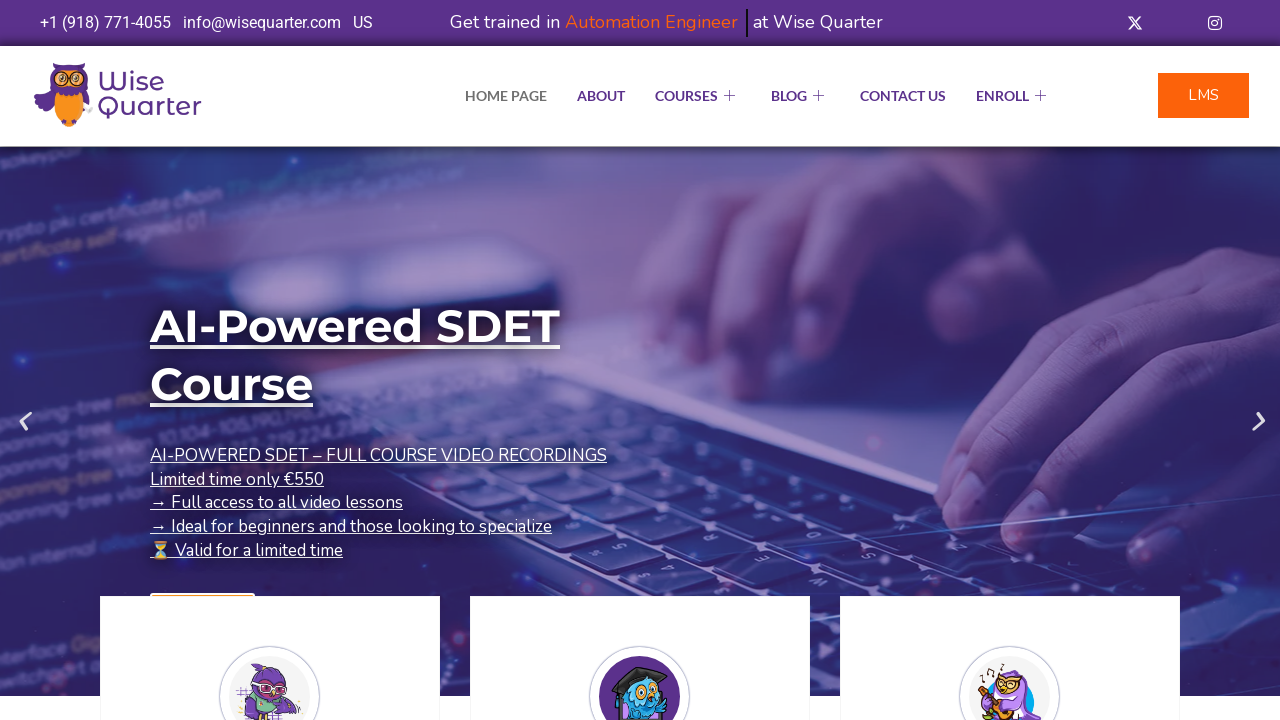

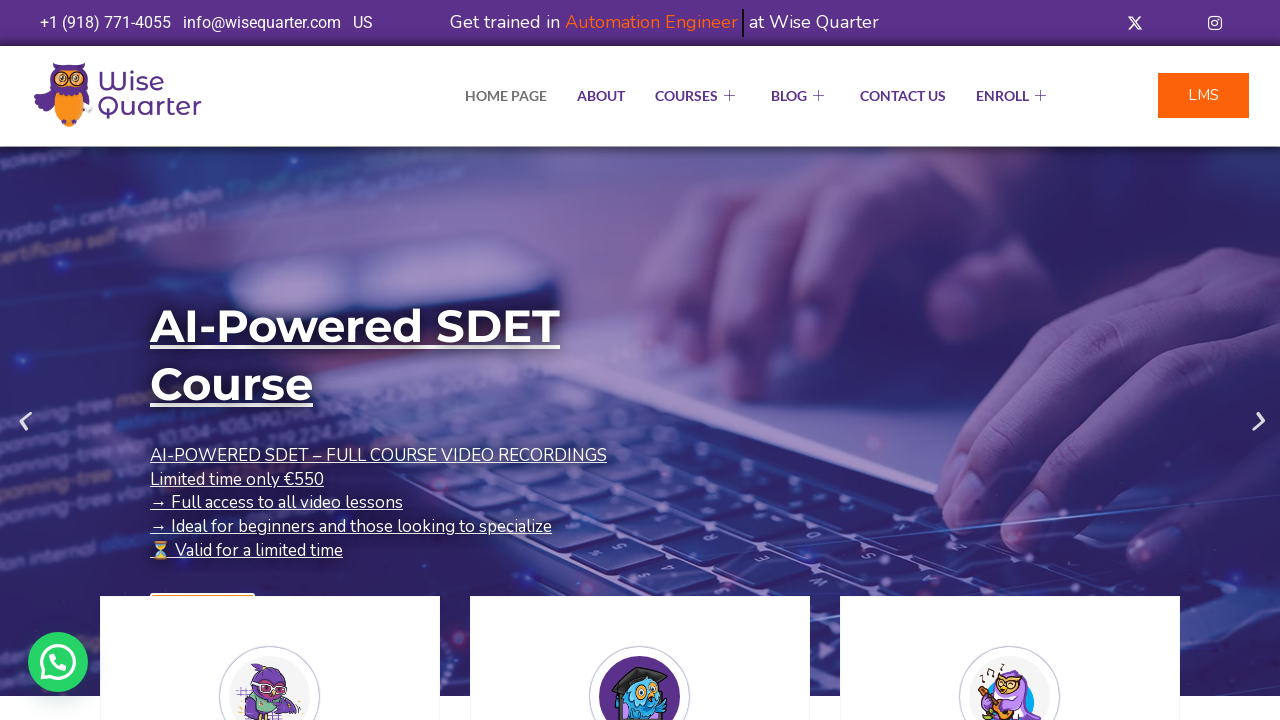